Waits for price to reach $100, books an item, then solves a mathematical problem by extracting a value and calculating its result

Starting URL: http://suninjuly.github.io/explicit_wait2.html

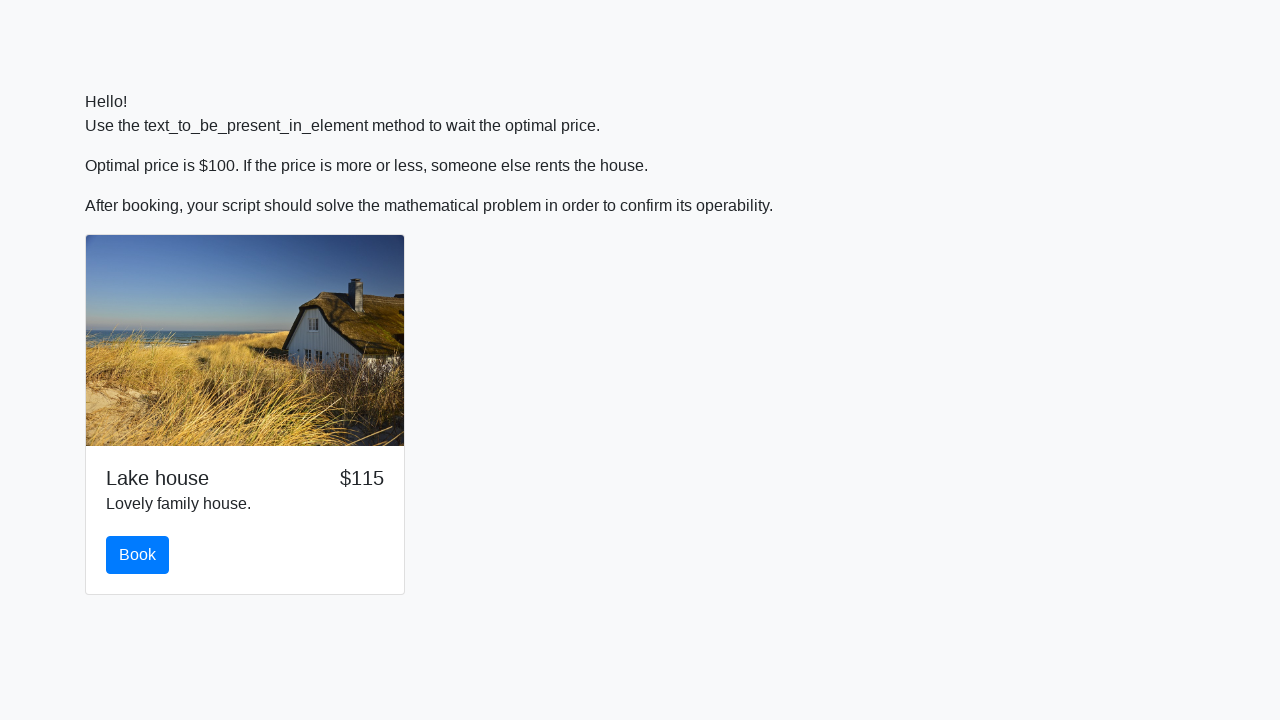

Waited for price to reach $100
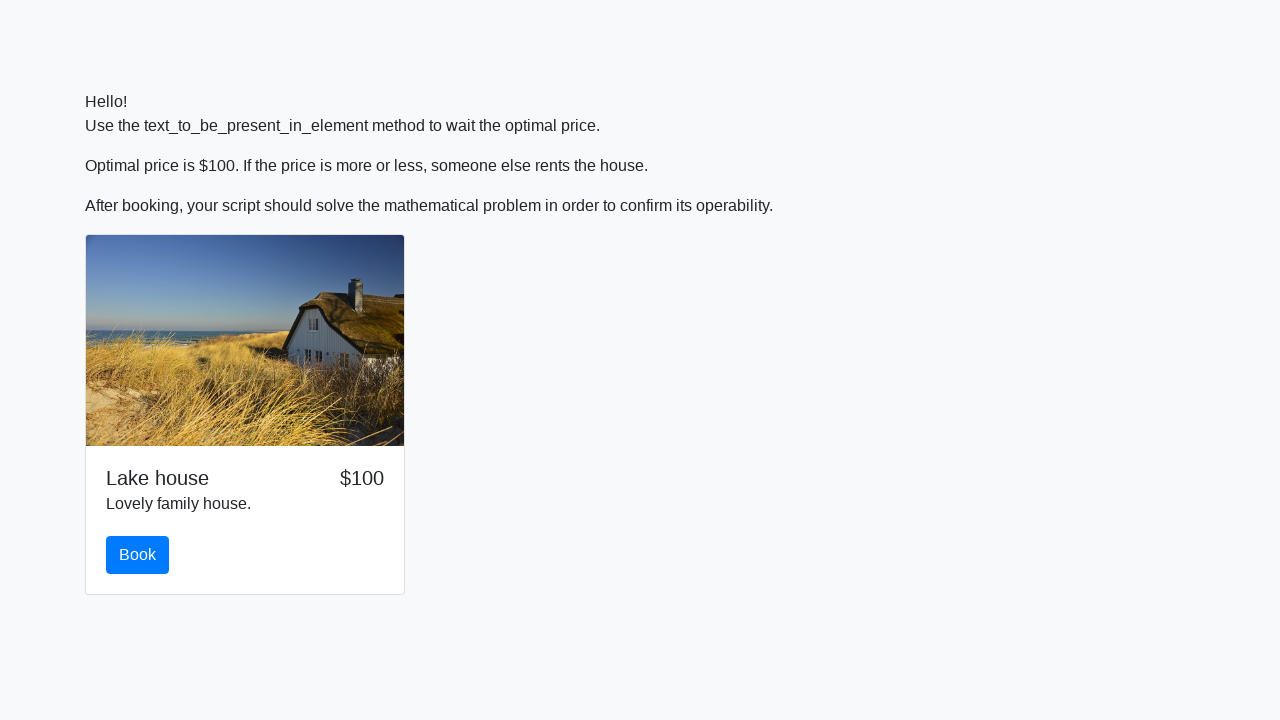

Clicked book button at (138, 555) on #book
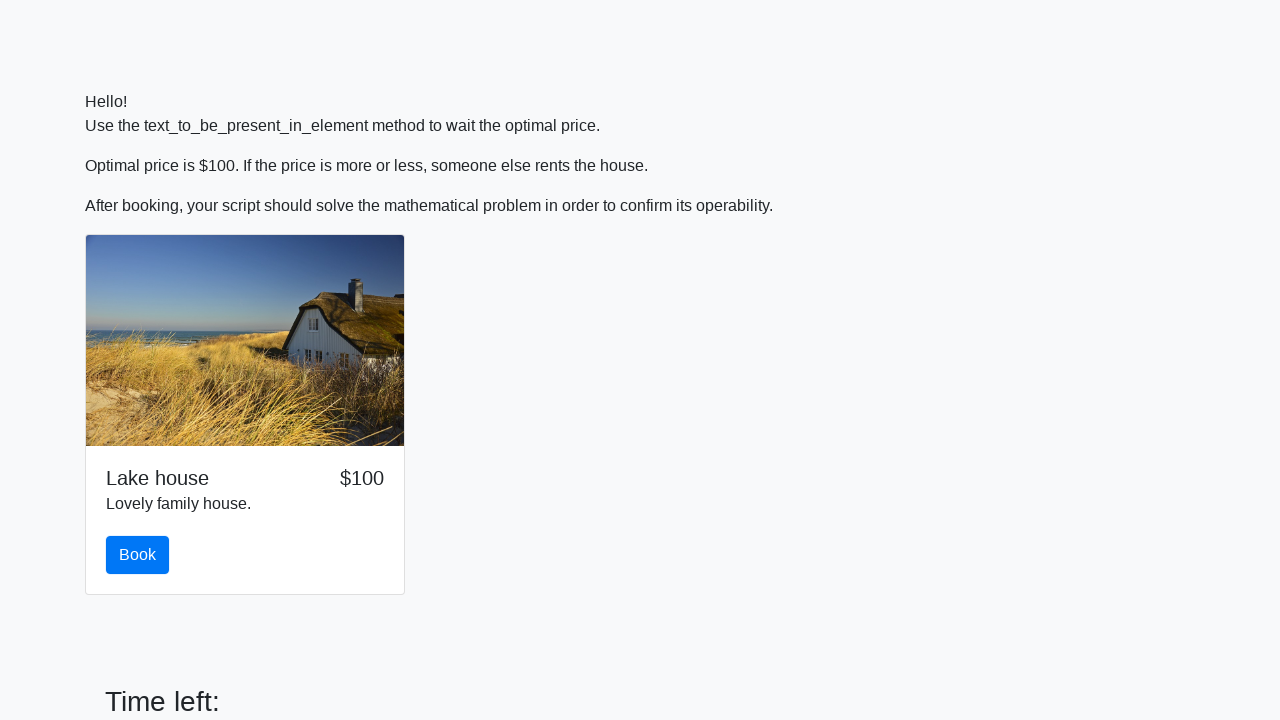

Extracted x value from input_value element
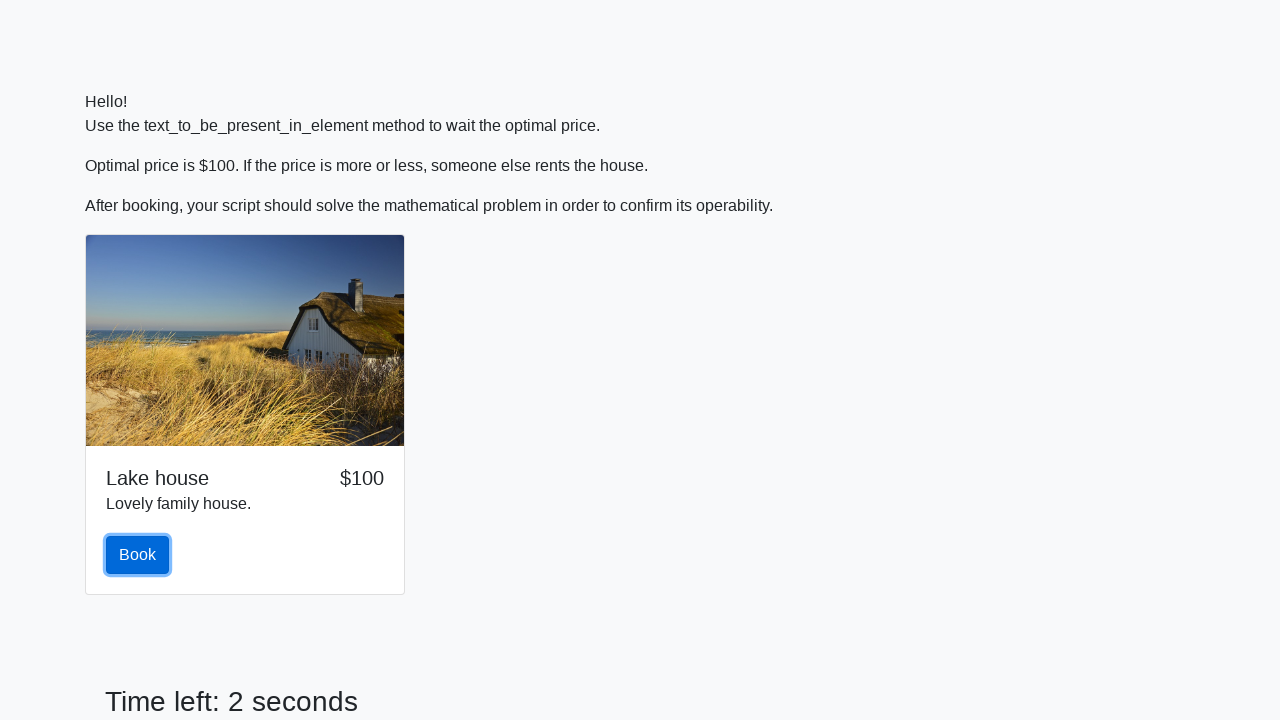

Converted x value to integer
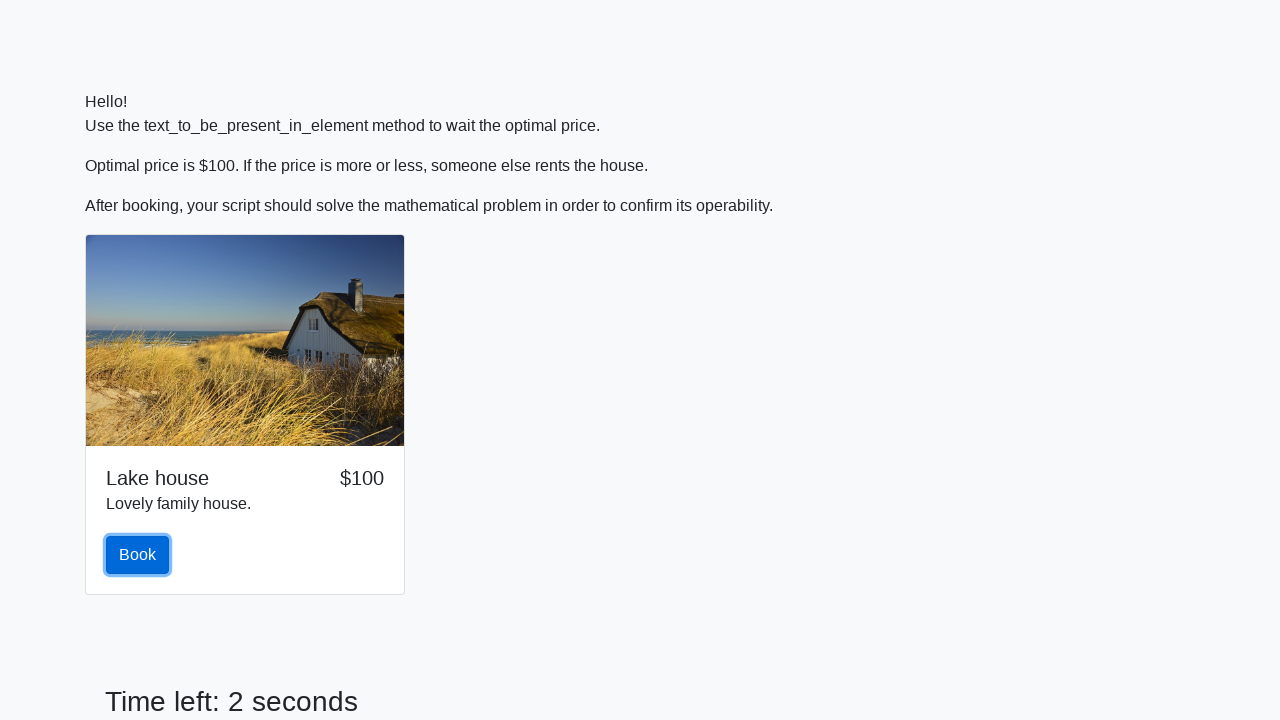

Calculated mathematical result using formula log(abs(12*sin(x)))
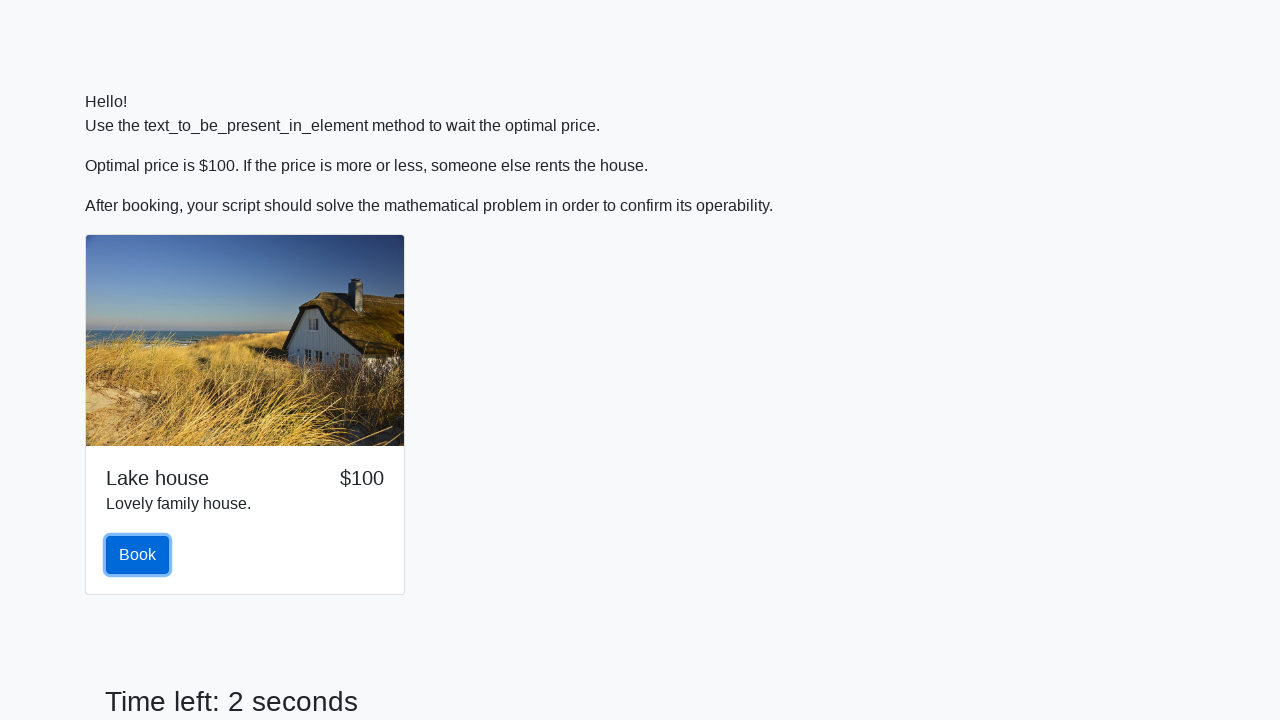

Filled answer field with calculated result on #answer
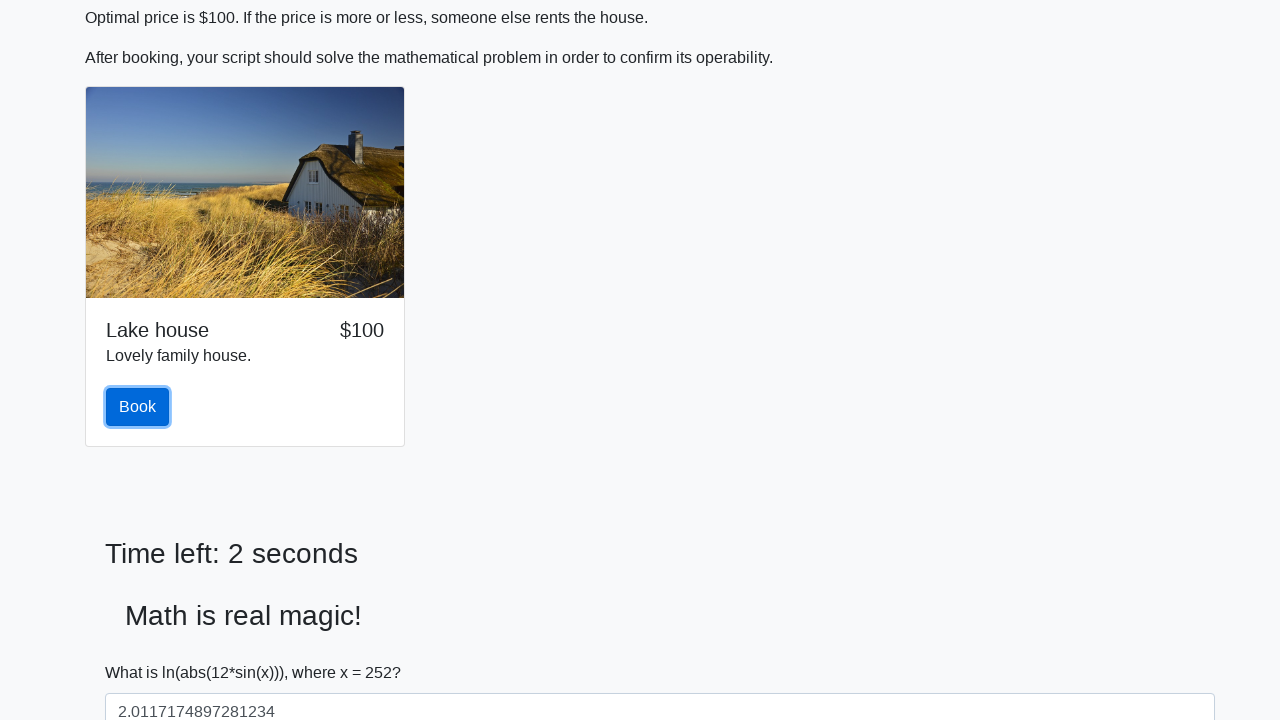

Clicked solve button to submit the answer at (143, 651) on #solve
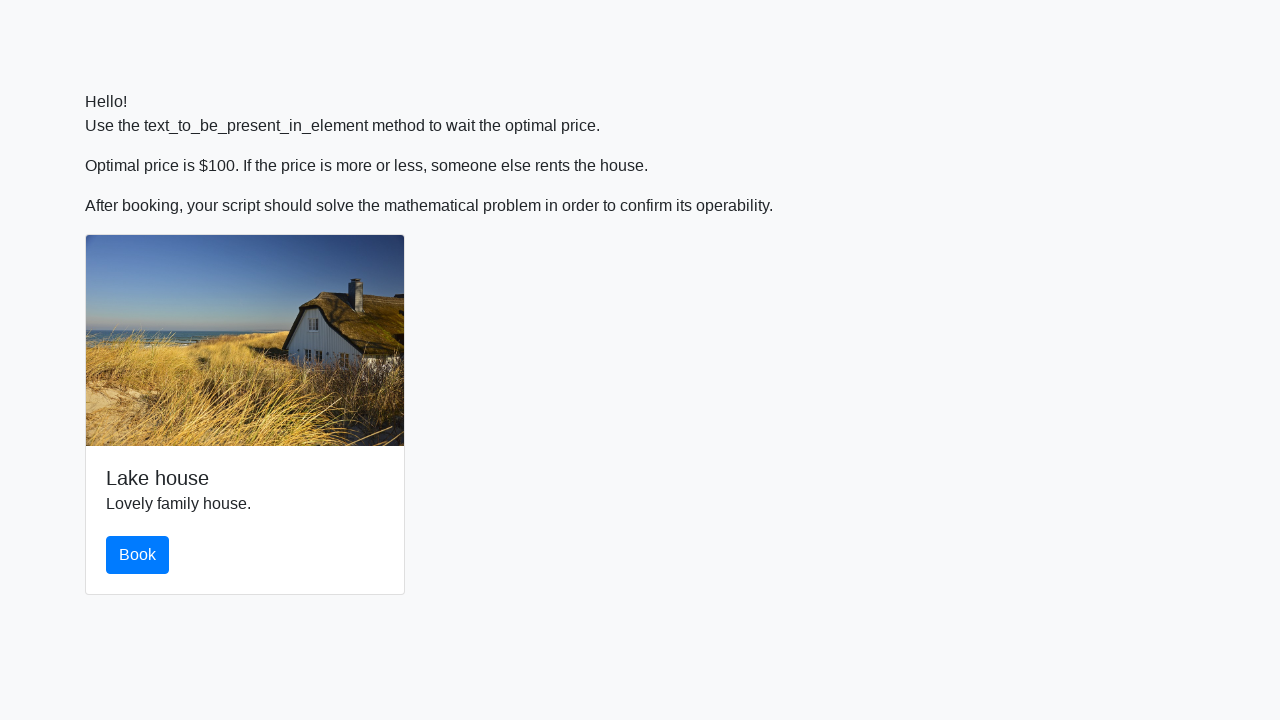

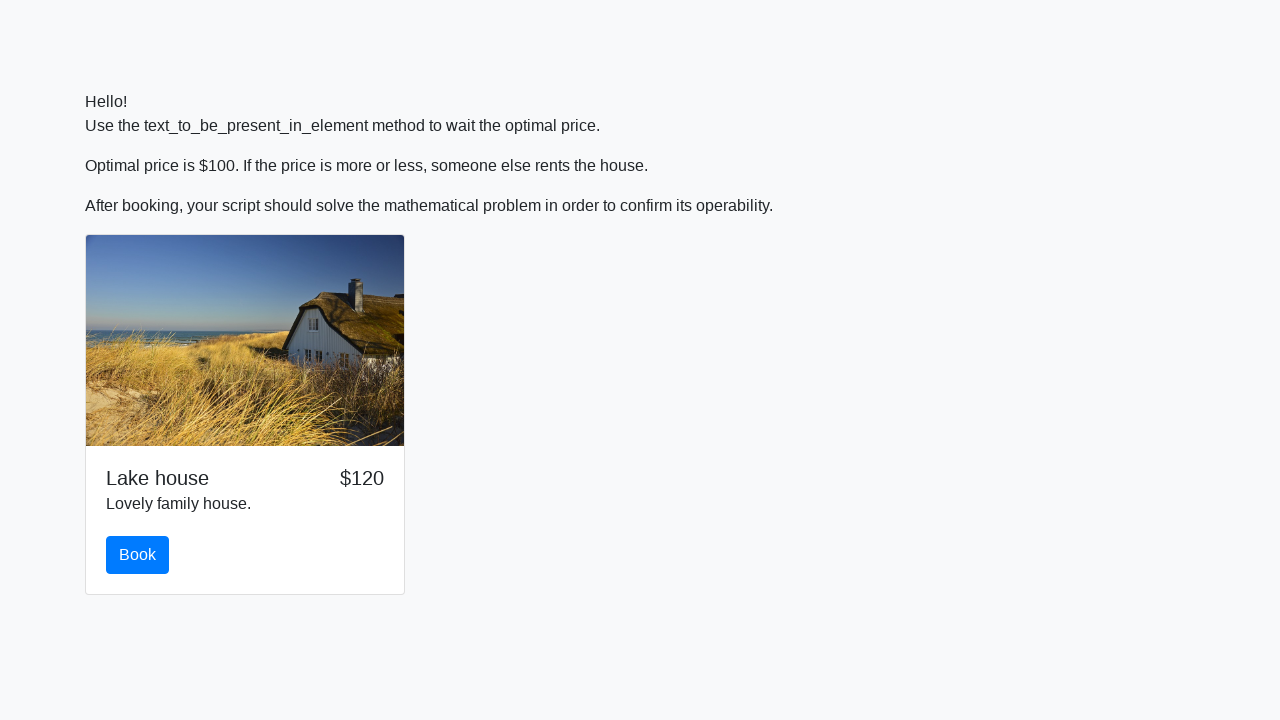